Navigates to a coffee products listing page, scrolls through the page to load all products, and verifies that product elements with names and prices are displayed.

Starting URL: https://bachacoffee.com/en/coffee-beans

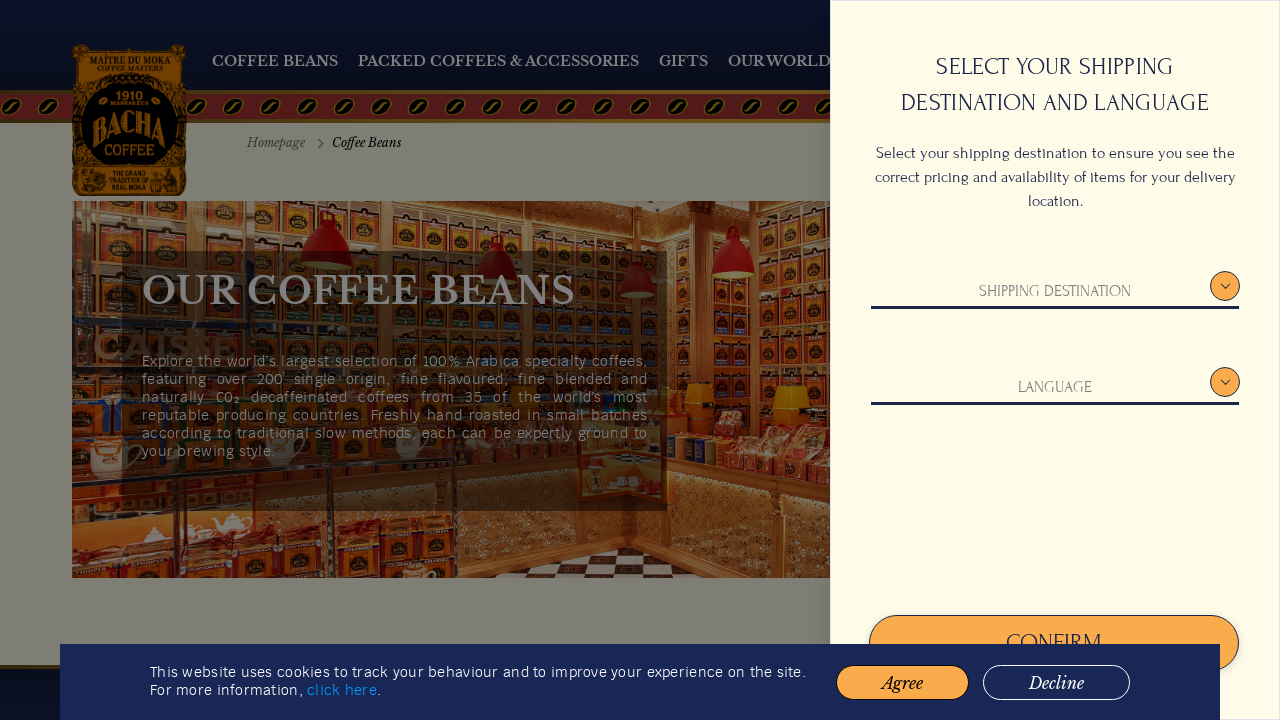

Waited for product listing to be attached
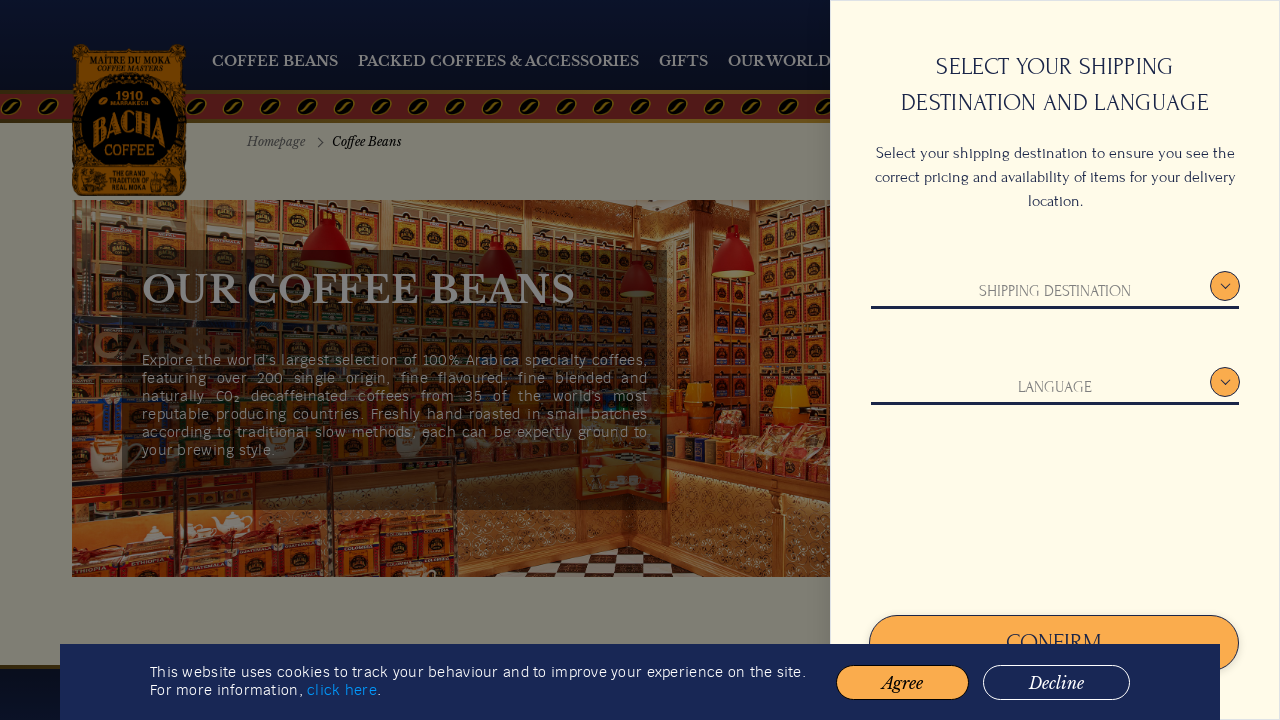

Auto-scrolled through page to load all products
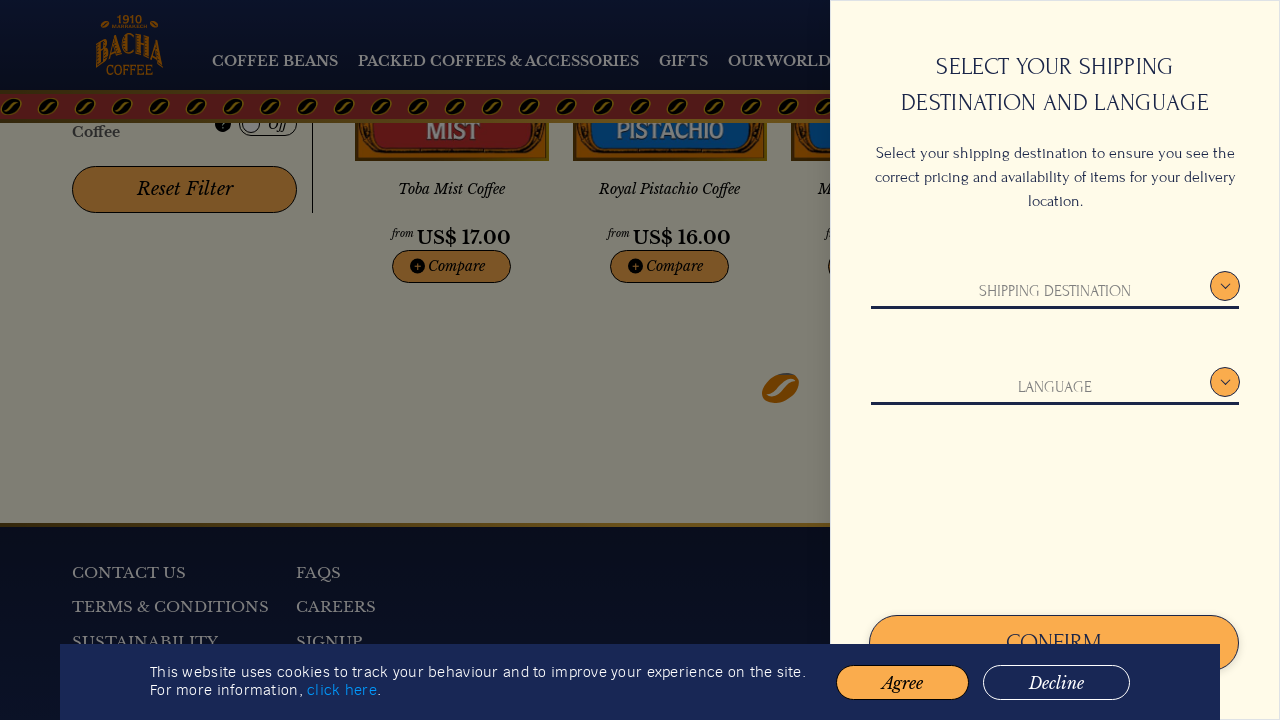

Scrolled additional viewport height to ensure all content loaded
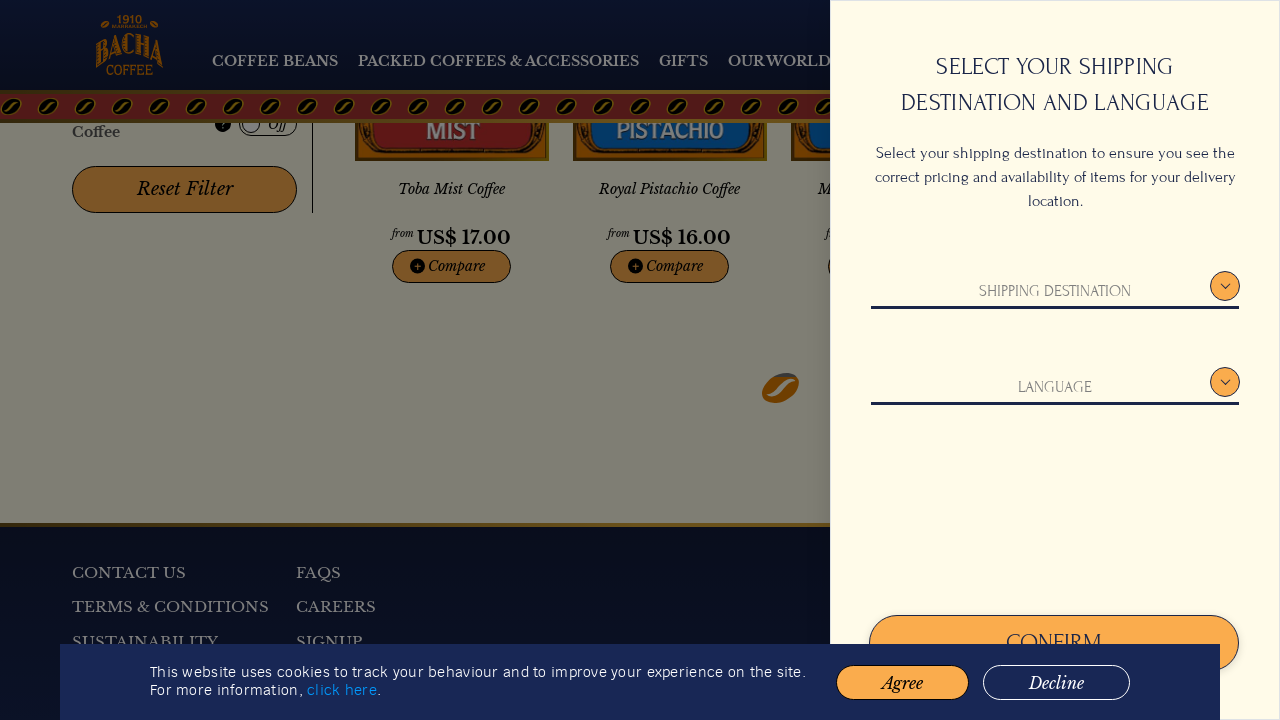

Waited 5 seconds for content to fully load
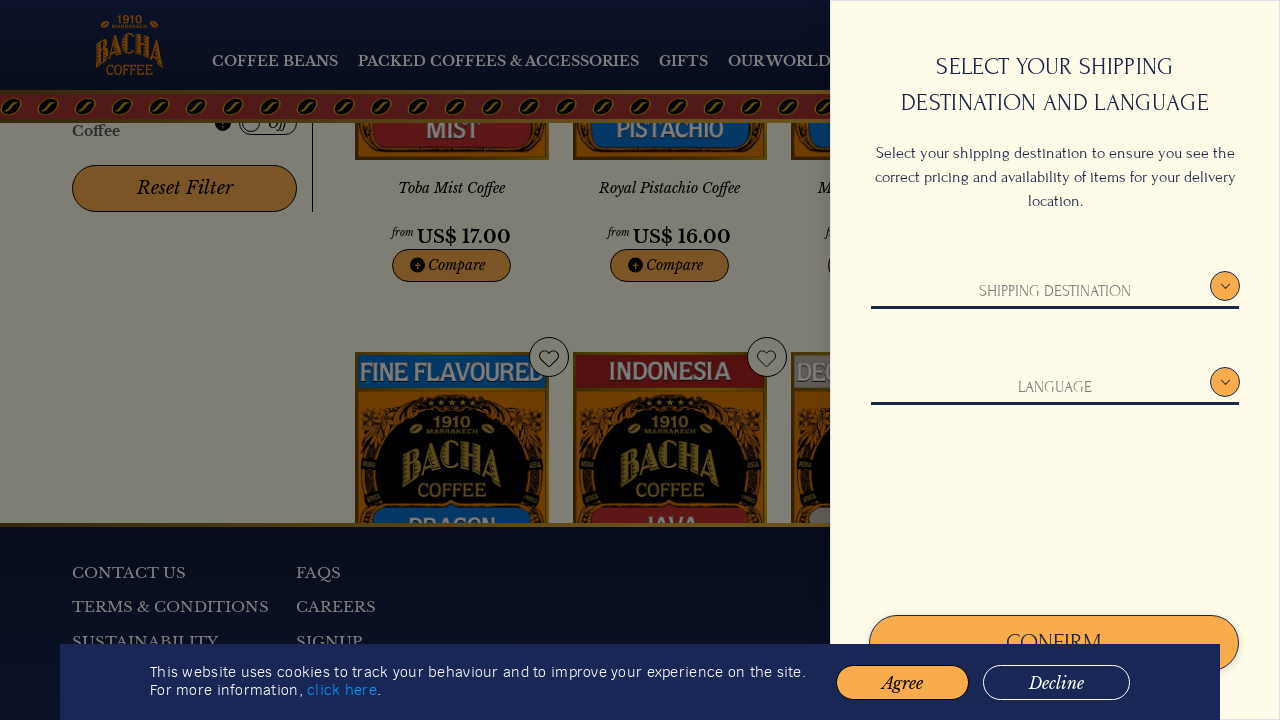

Verified product name elements are present
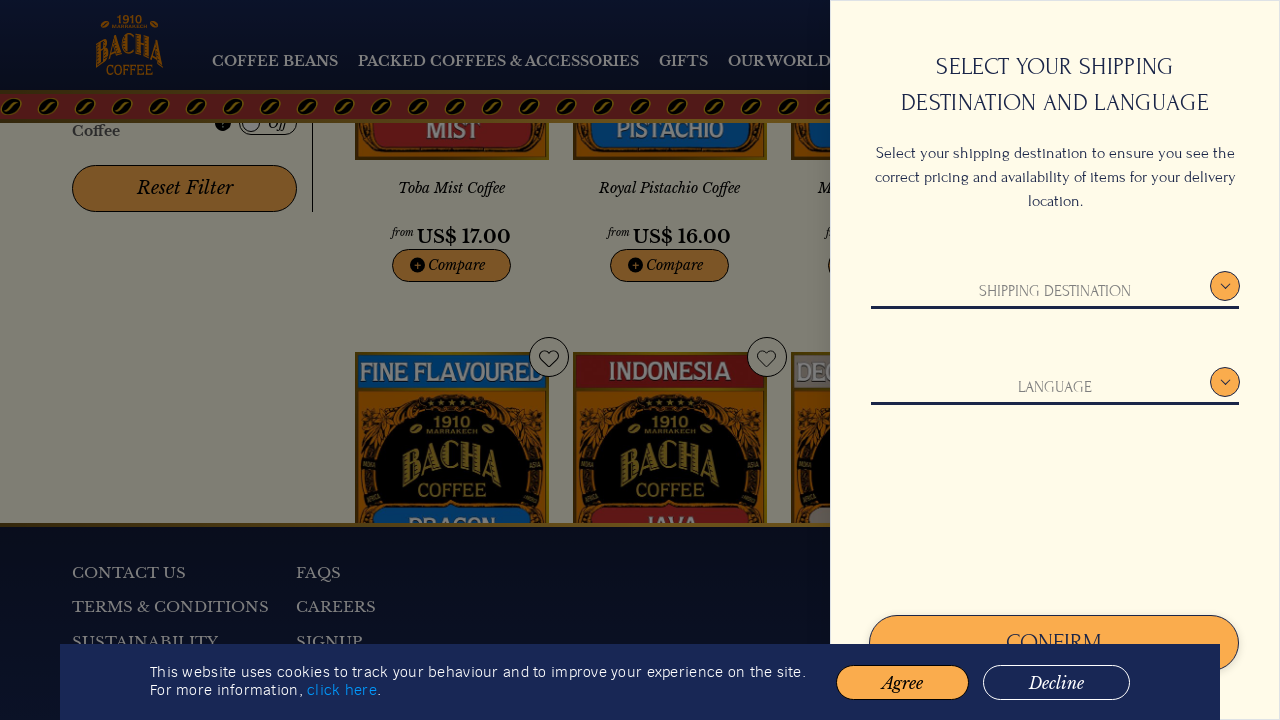

Verified product price elements are present
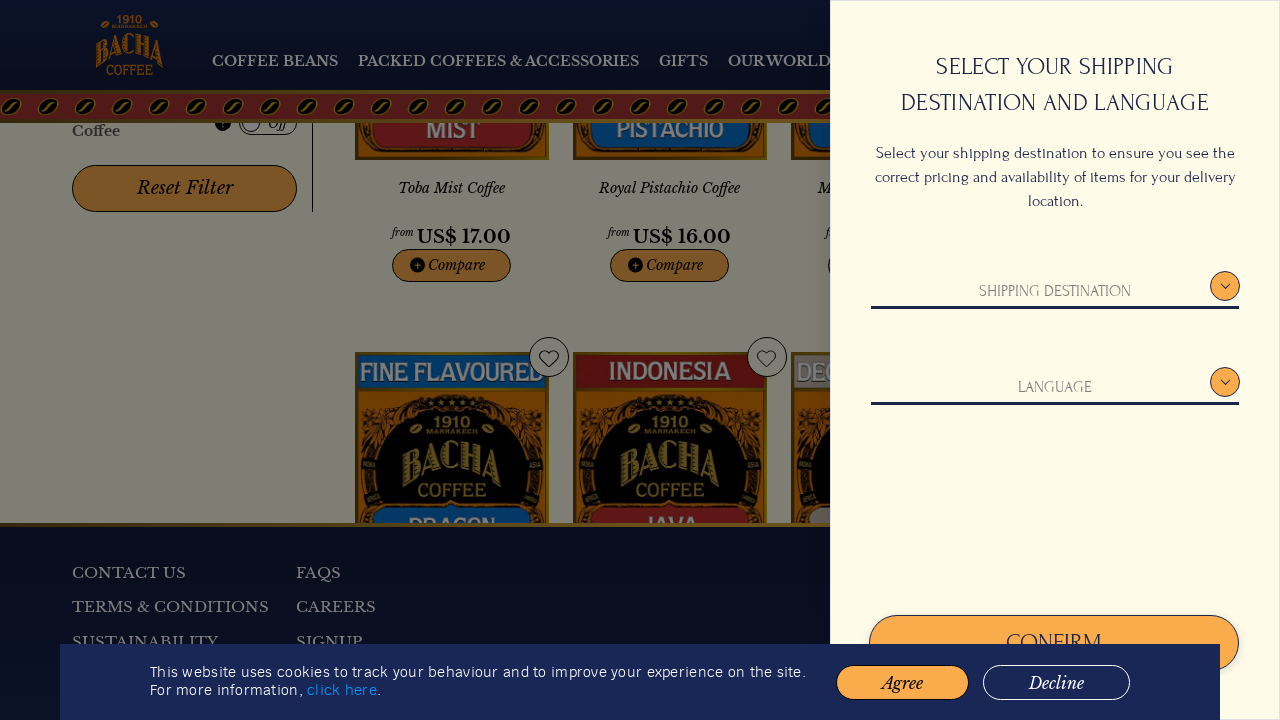

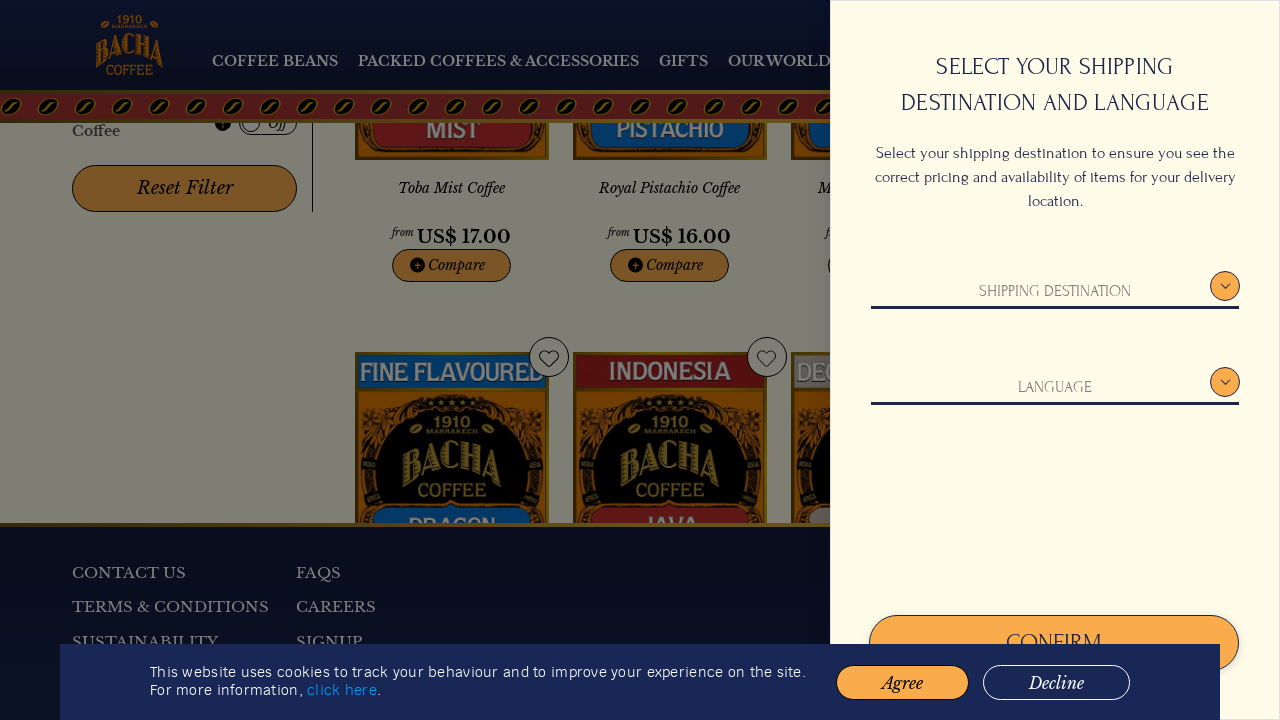